Tests keyboard input by typing text with spaces and using backspace in an input field

Starting URL: http://sahitest.com/demo/label.htm

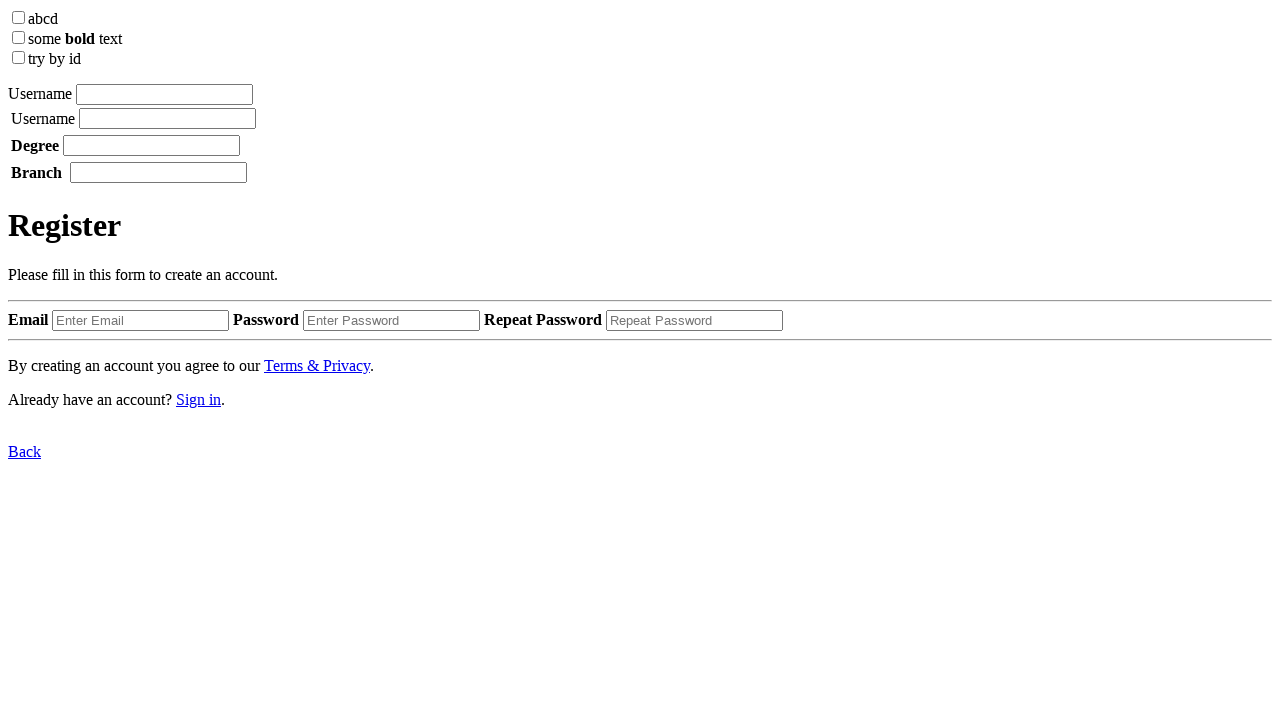

Clicked on the input field at (164, 94) on xpath=/html/body/label[1]/input
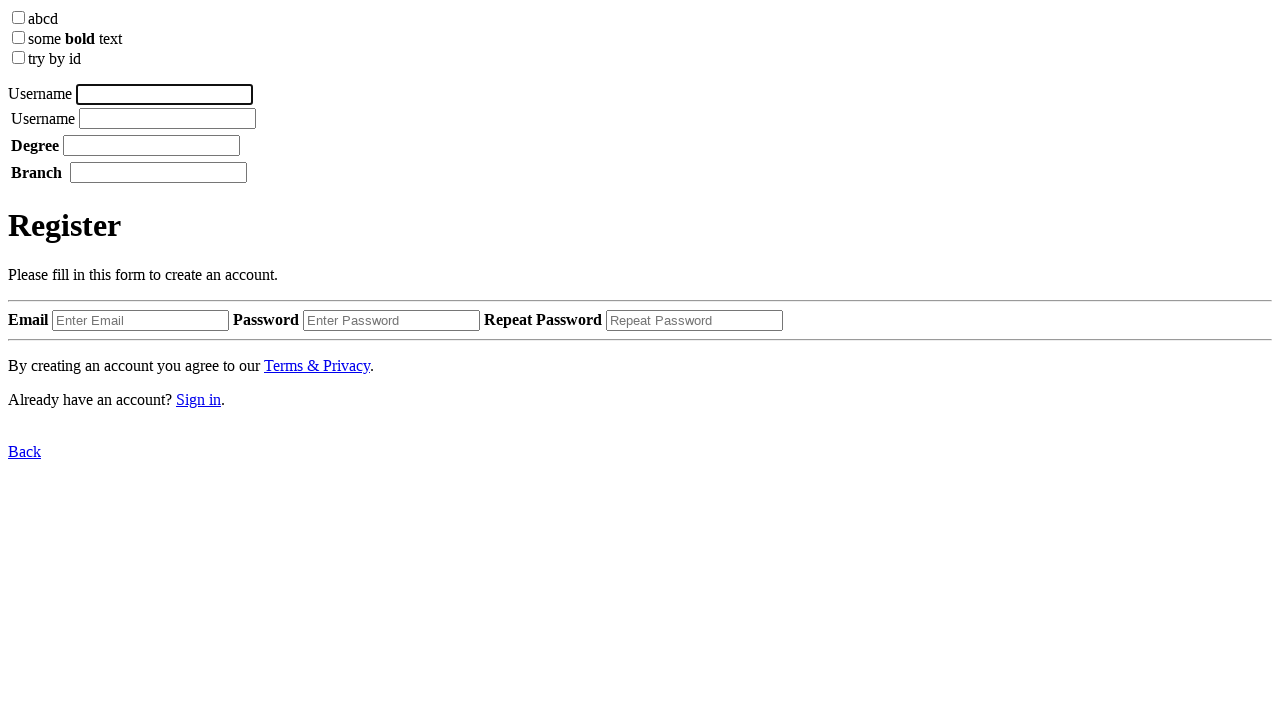

Typed 'username tom' into the input field
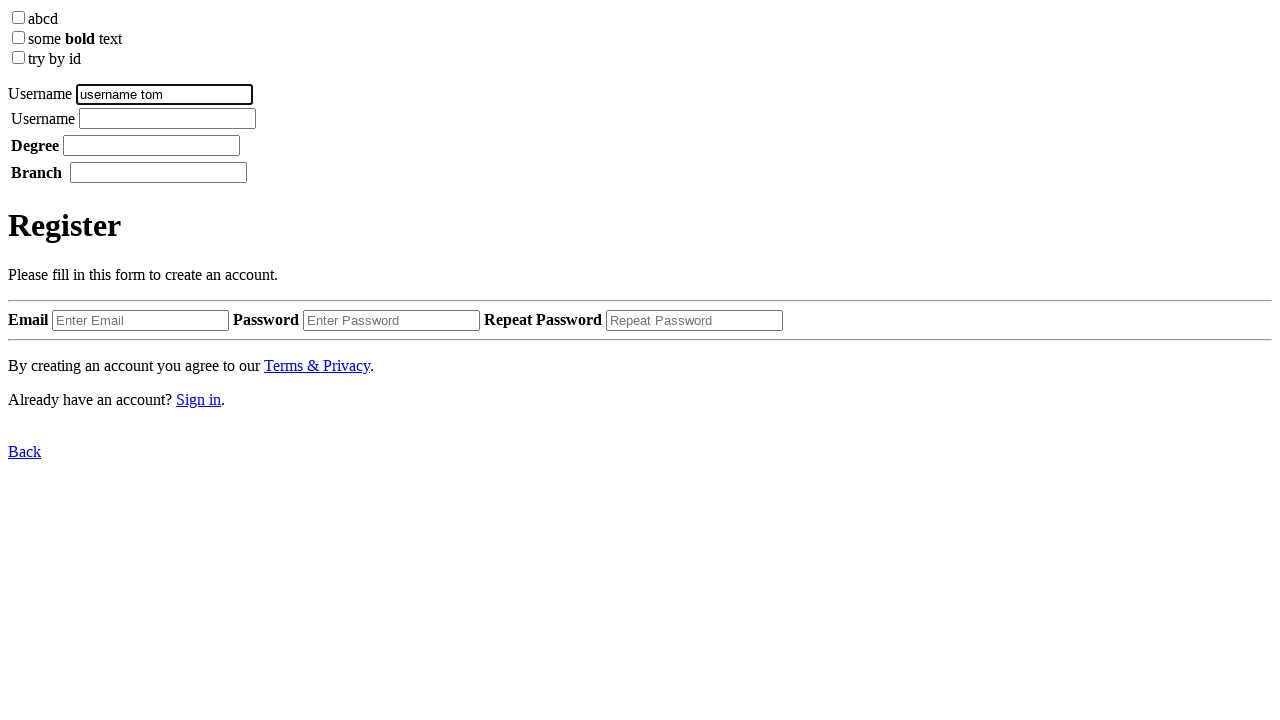

Pressed Backspace to delete the last character
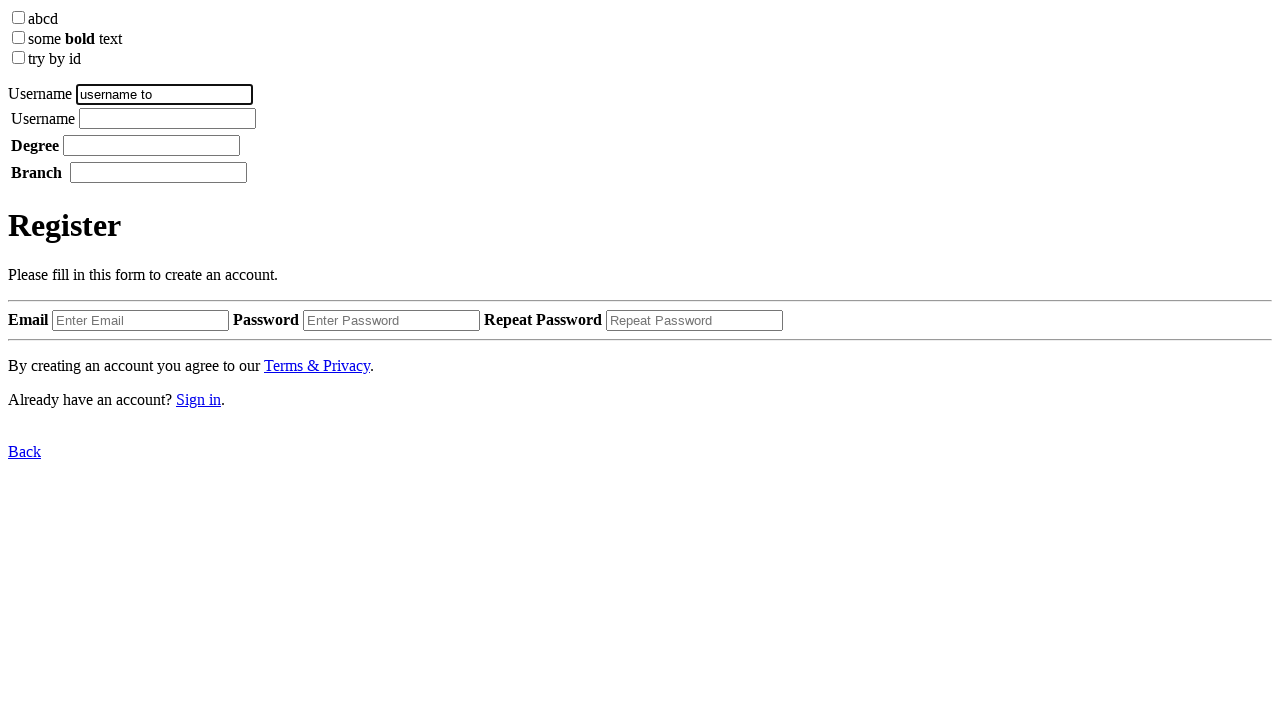

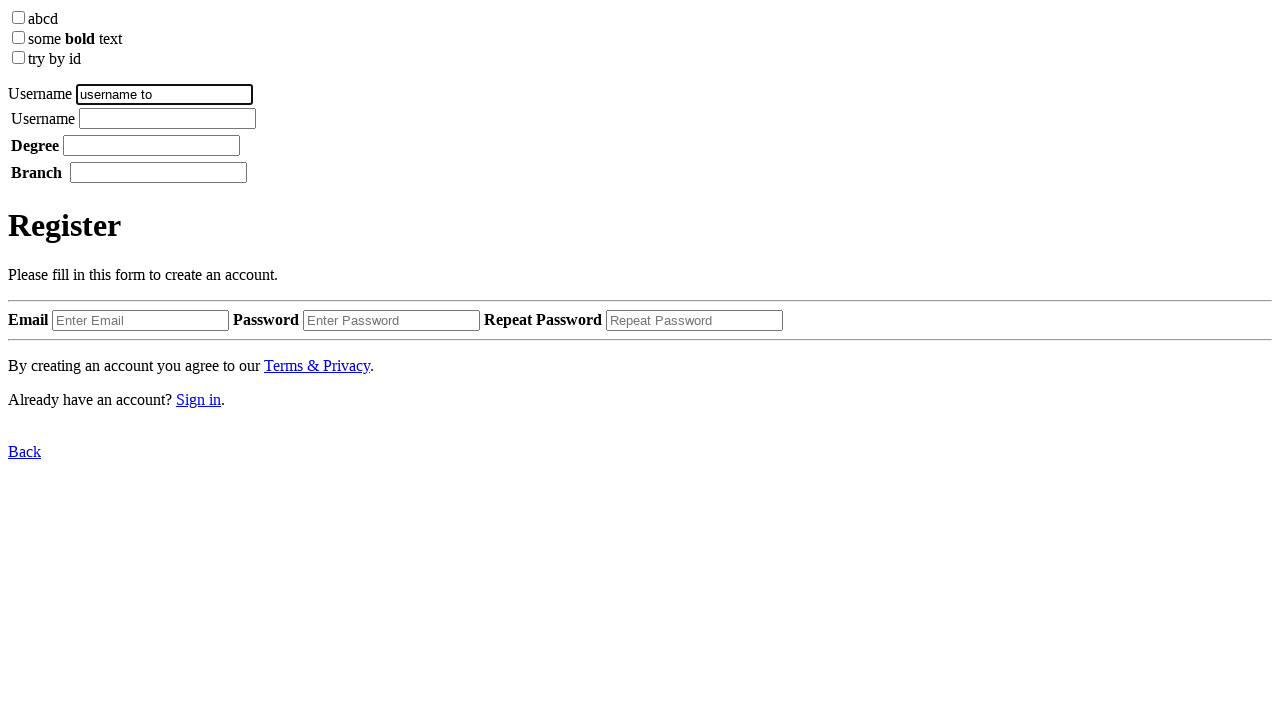